Scrolls to the footer and clicks the Getting Started link, then verifies navigation to the getting started documentation page

Starting URL: https://webdriver.io/

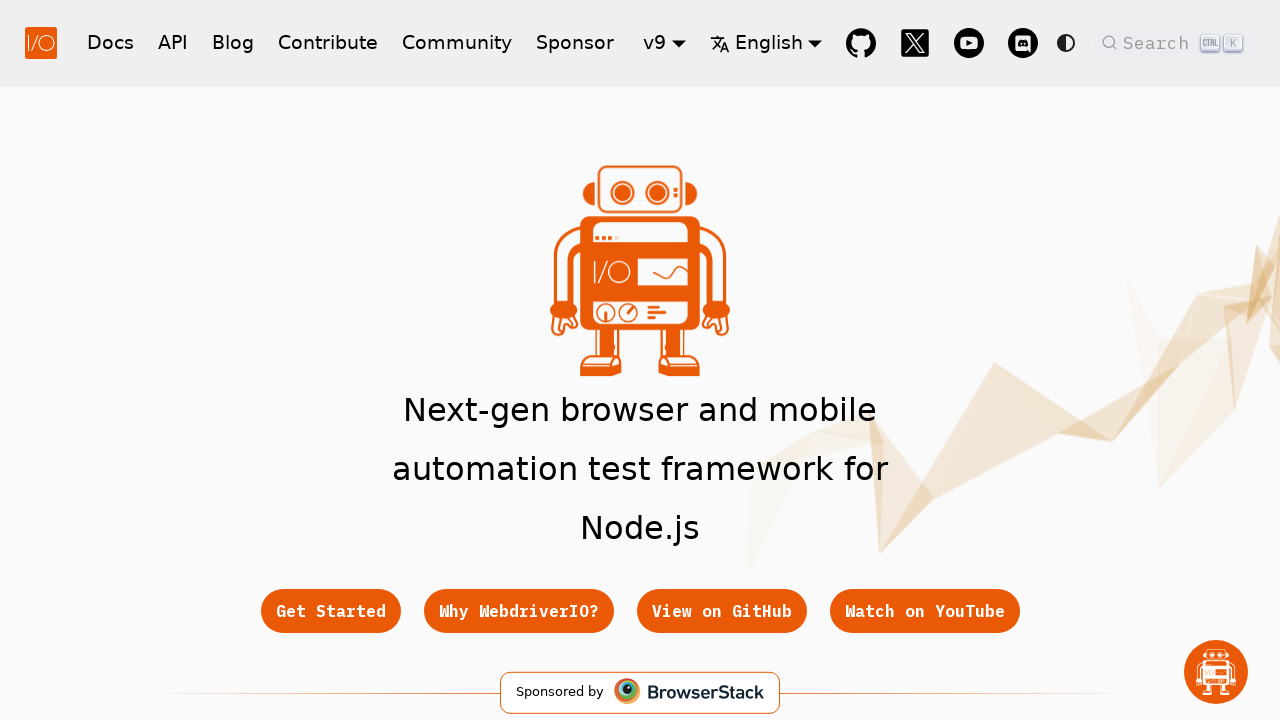

Scrolled footer into view
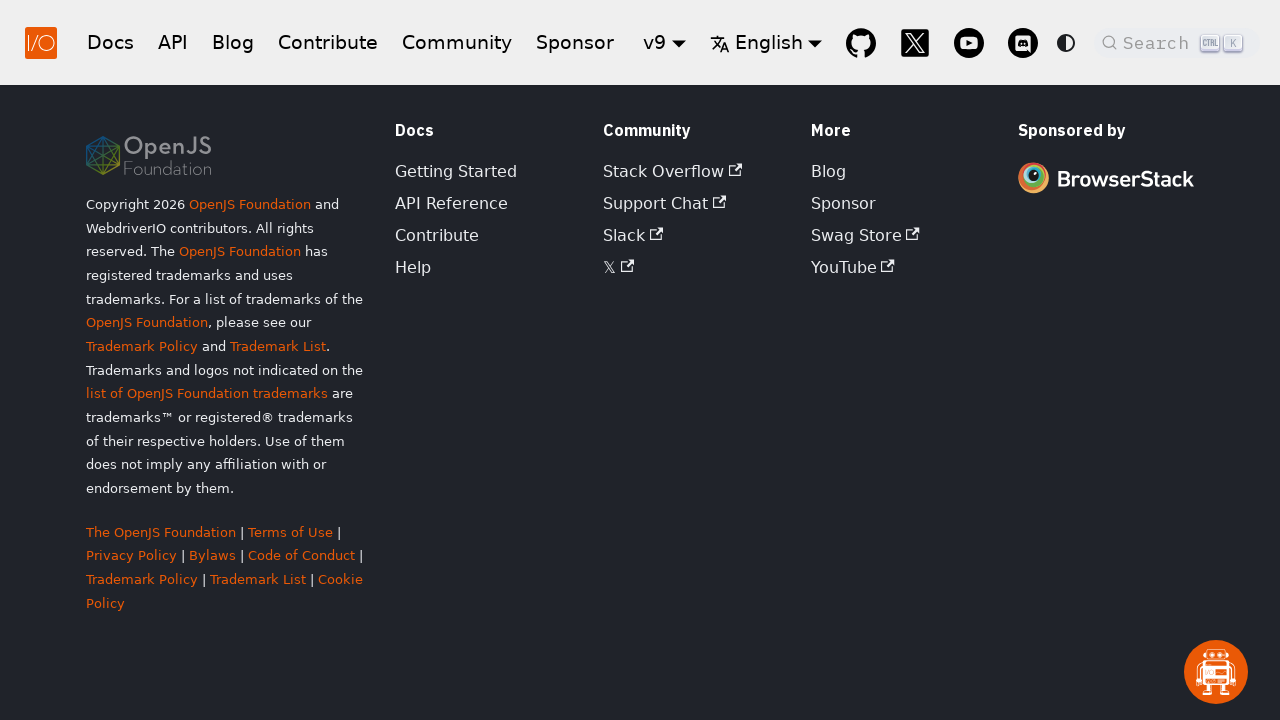

Clicked Getting Started link in footer at (456, 171) on footer a[href='/docs/gettingstarted']
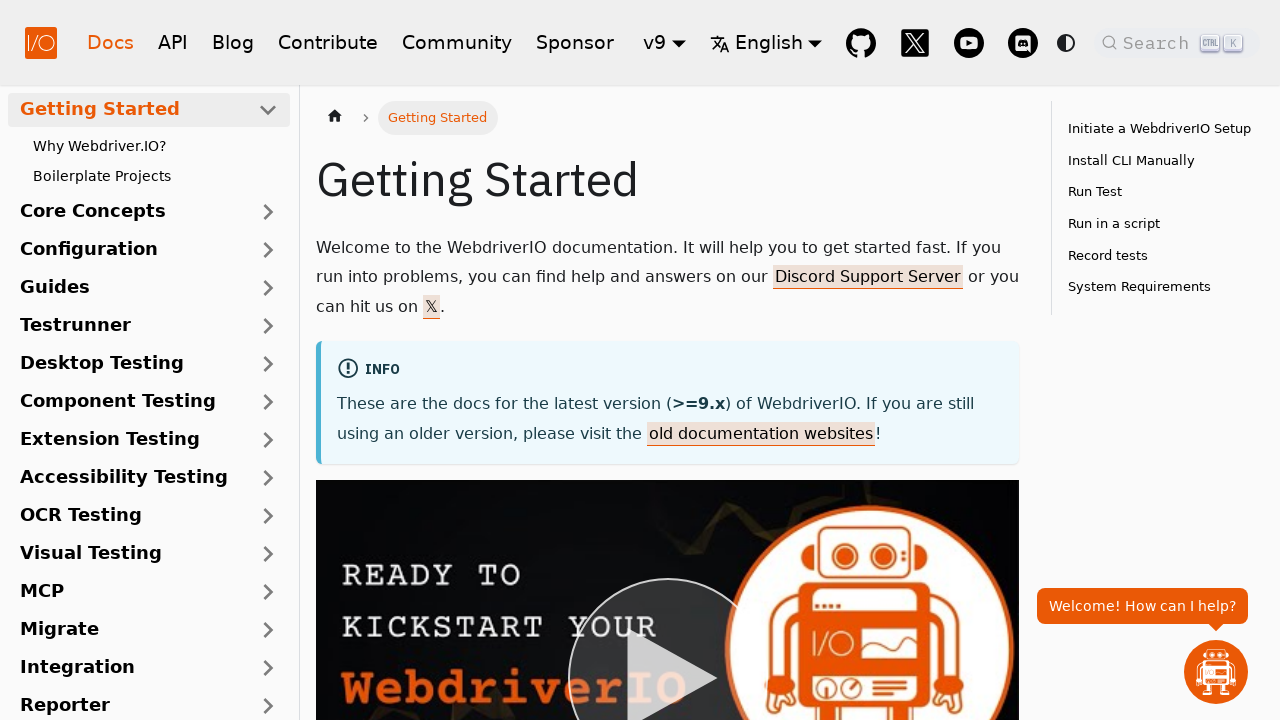

Navigated to Getting Started documentation page
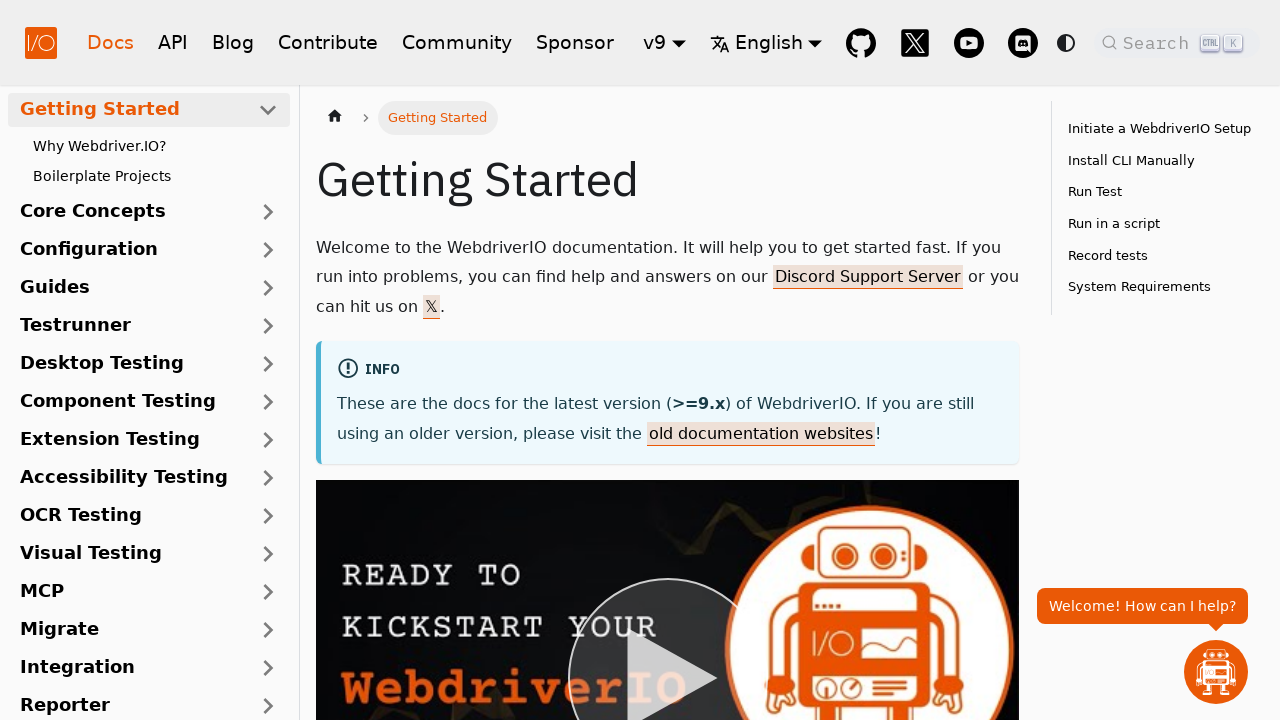

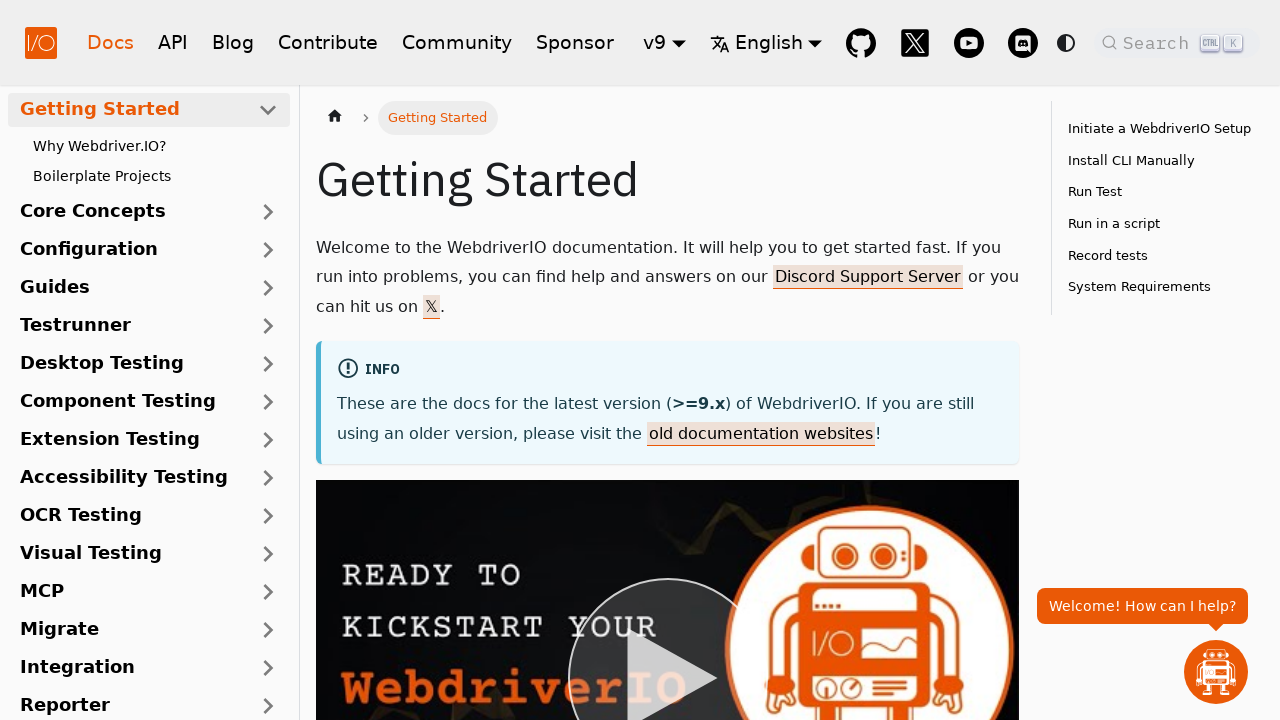